Tests multi-select functionality on a selectable list by clicking multiple items while holding the Control key

Starting URL: https://demoqa.com/selectable

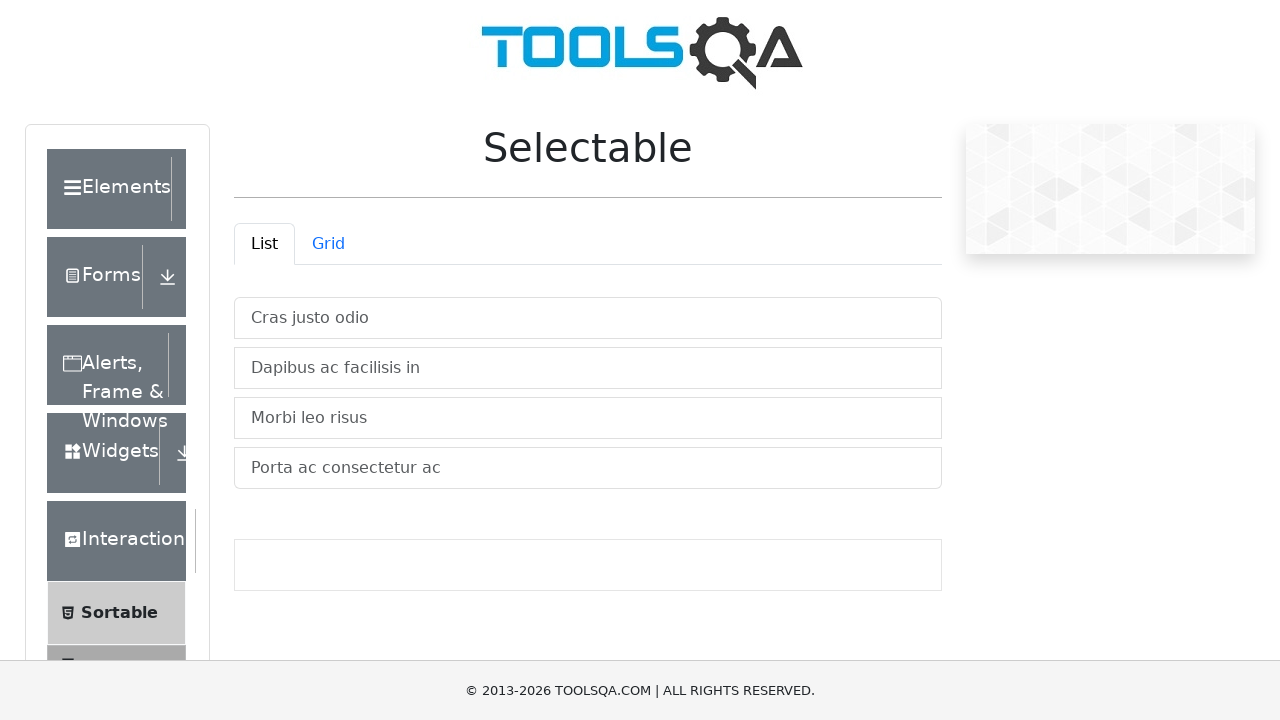

Clicked first selectable item 'Cras justo odio'
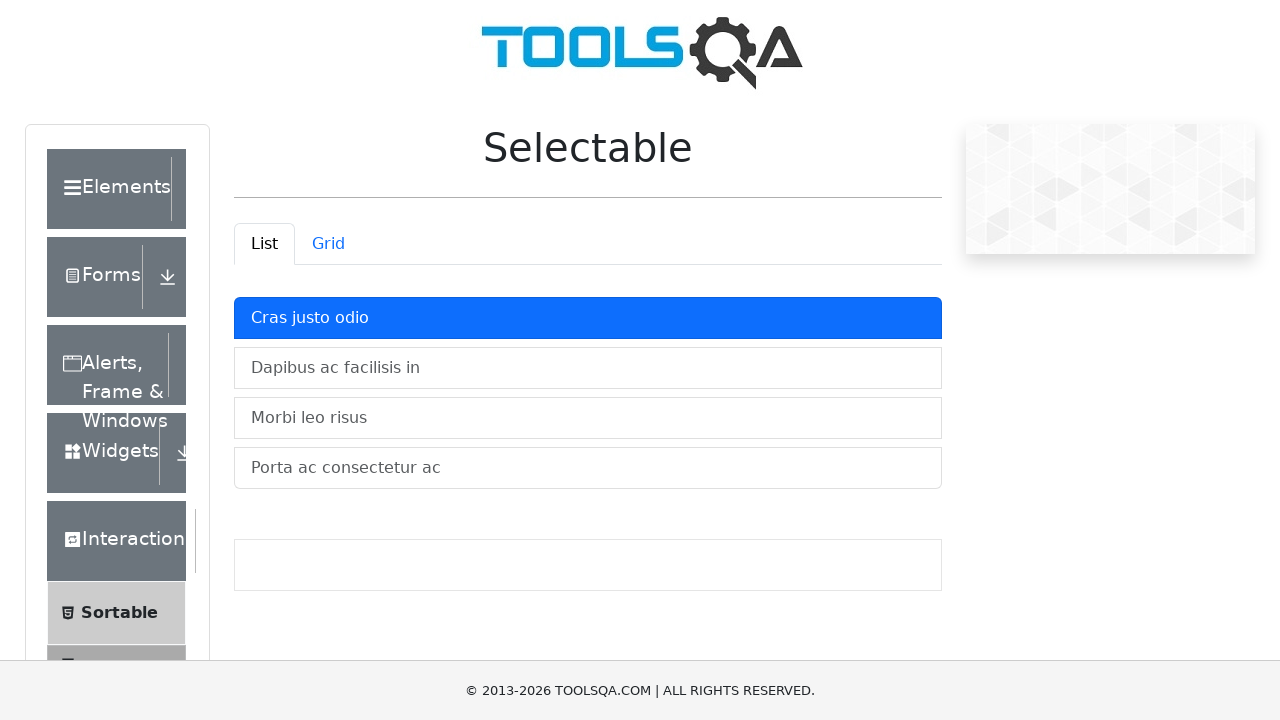

Clicked second selectable item 'Dapibus ac facilisis in'
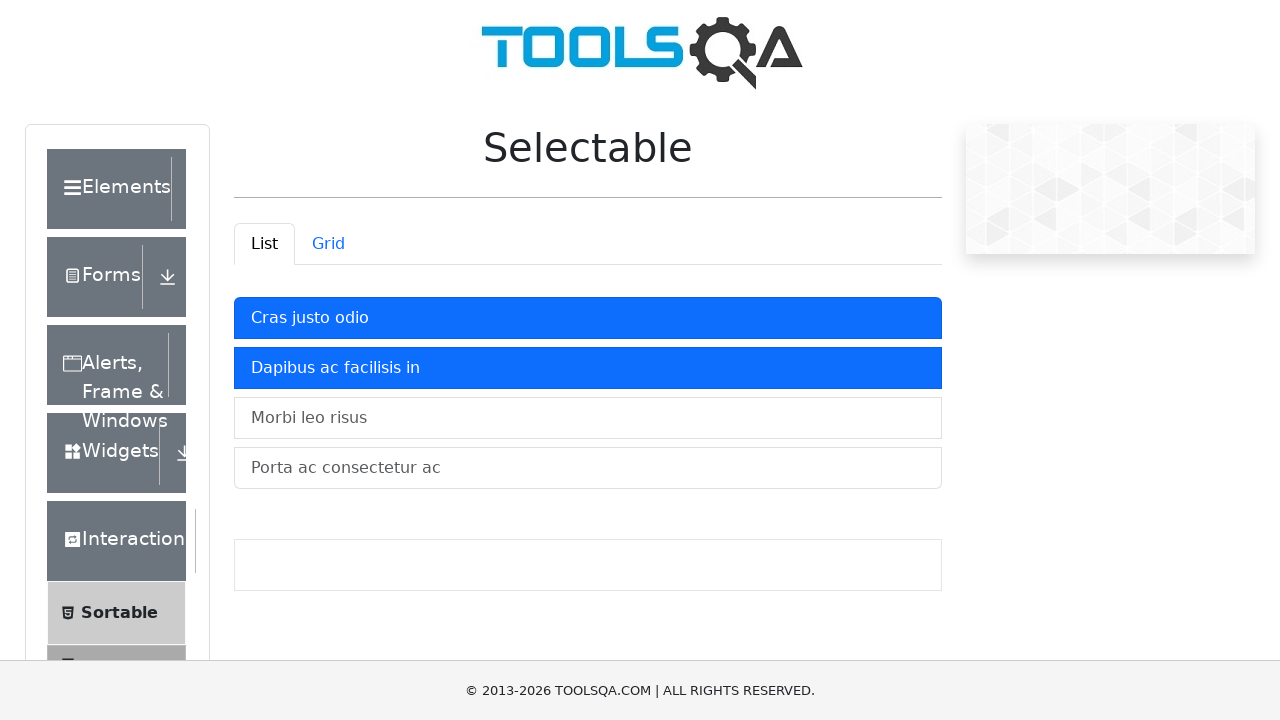

Clicked first item 'Cras justo odio' while holding Control key at (588, 318) on xpath=//li[text()='Cras justo odio']
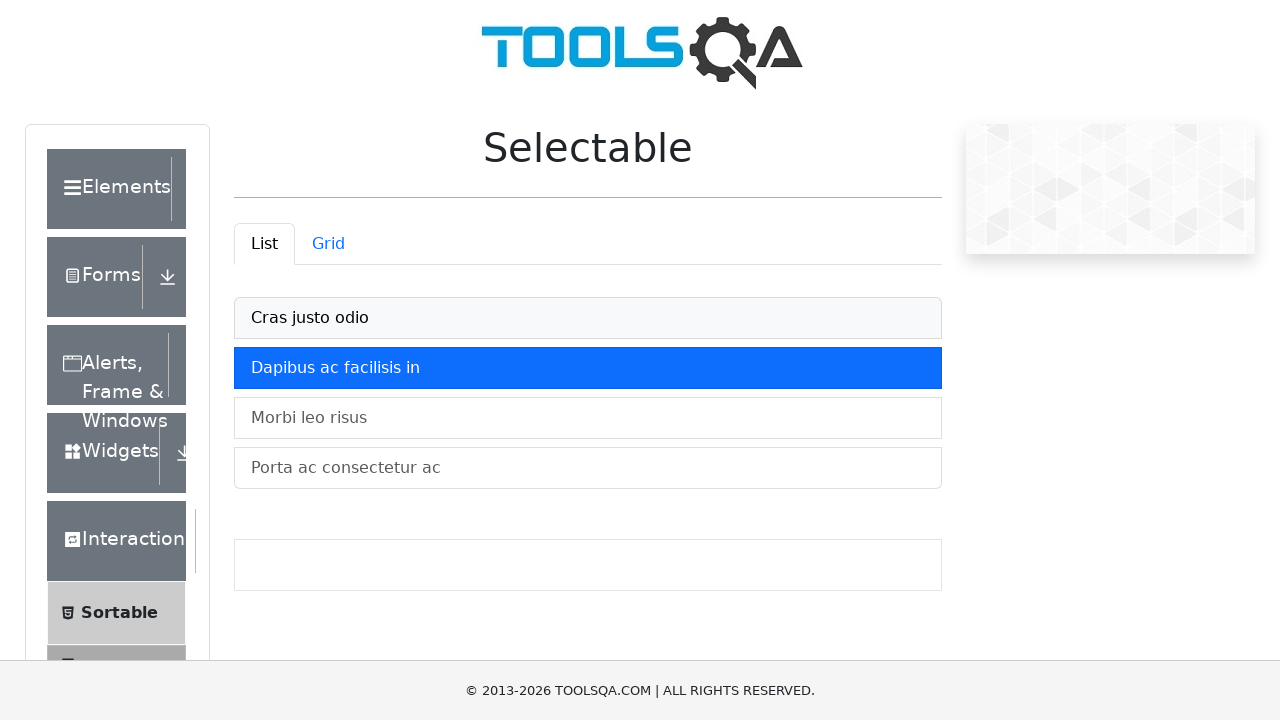

Clicked second item 'Dapibus ac facilisis in' while holding Control key for multi-select at (588, 368) on xpath=//li[text()='Dapibus ac facilisis in']
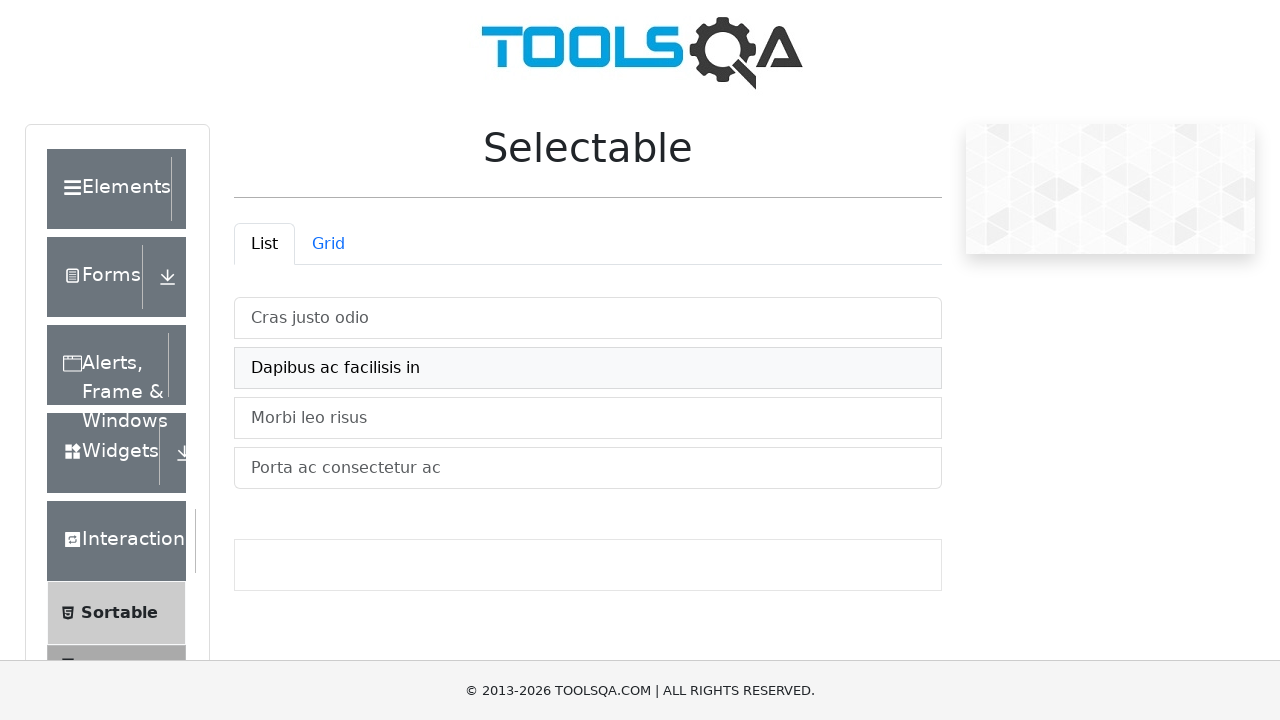

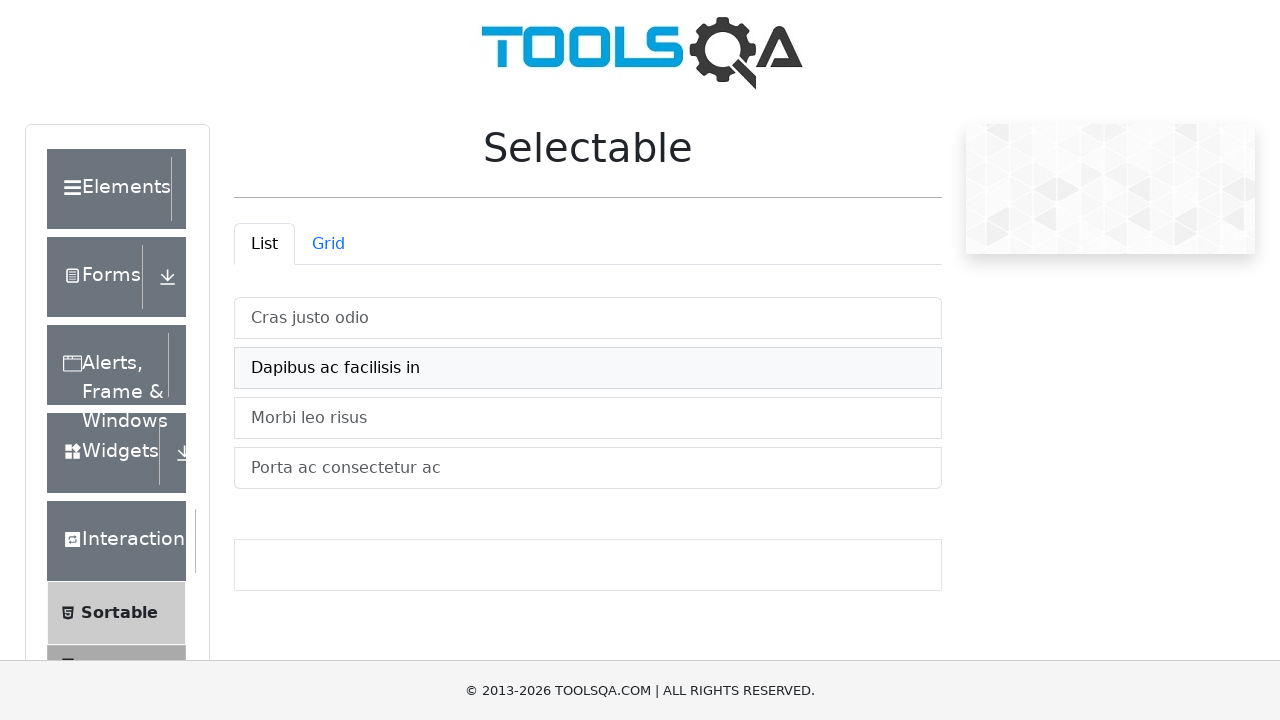